Tests author search functionality on Chitai-Gorod bookstore by entering an author name in the search bar and verifying author results are displayed.

Starting URL: https://www.chitai-gorod.ru/

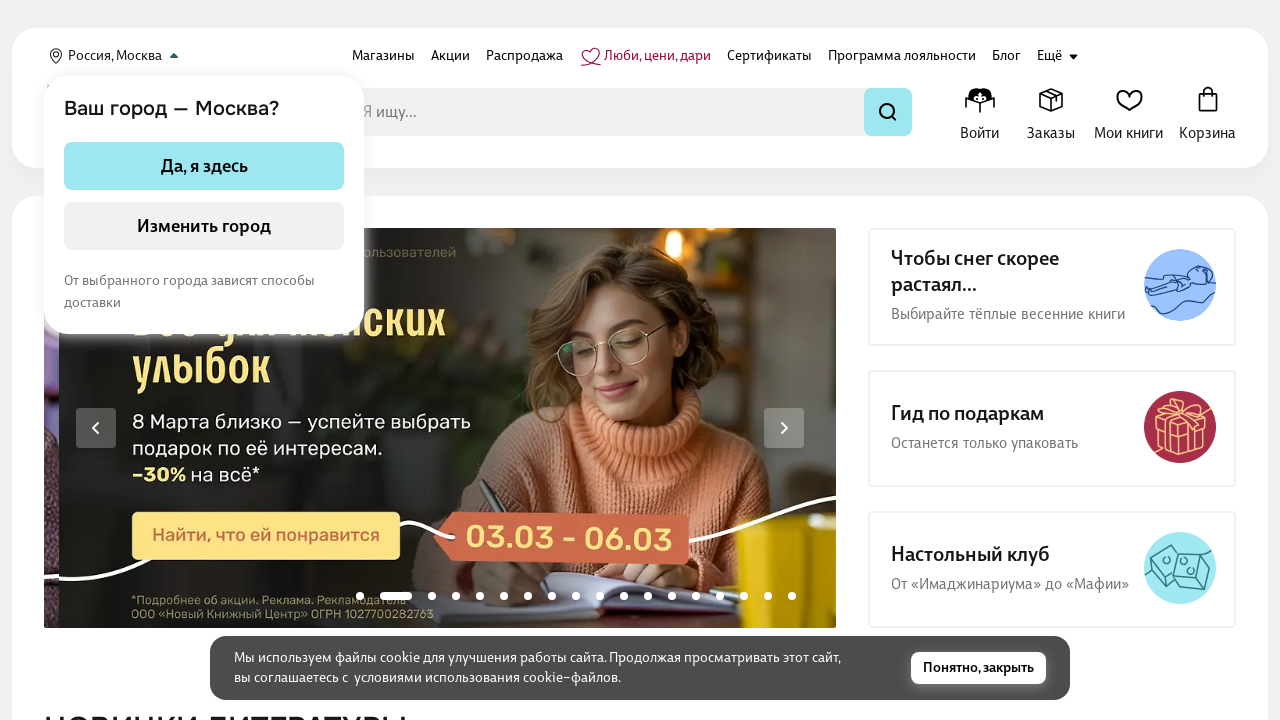

Search bar became visible
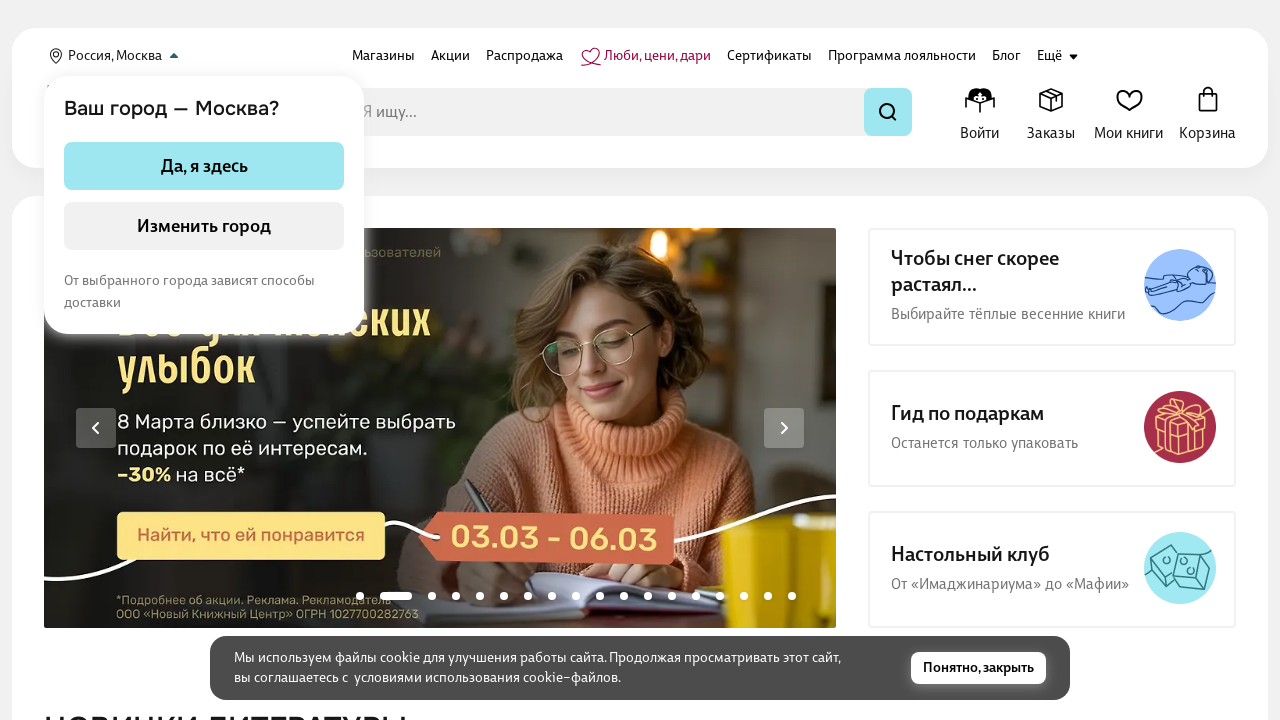

Clicked on search bar at (608, 112) on input.search-form__input.search-form__input--search
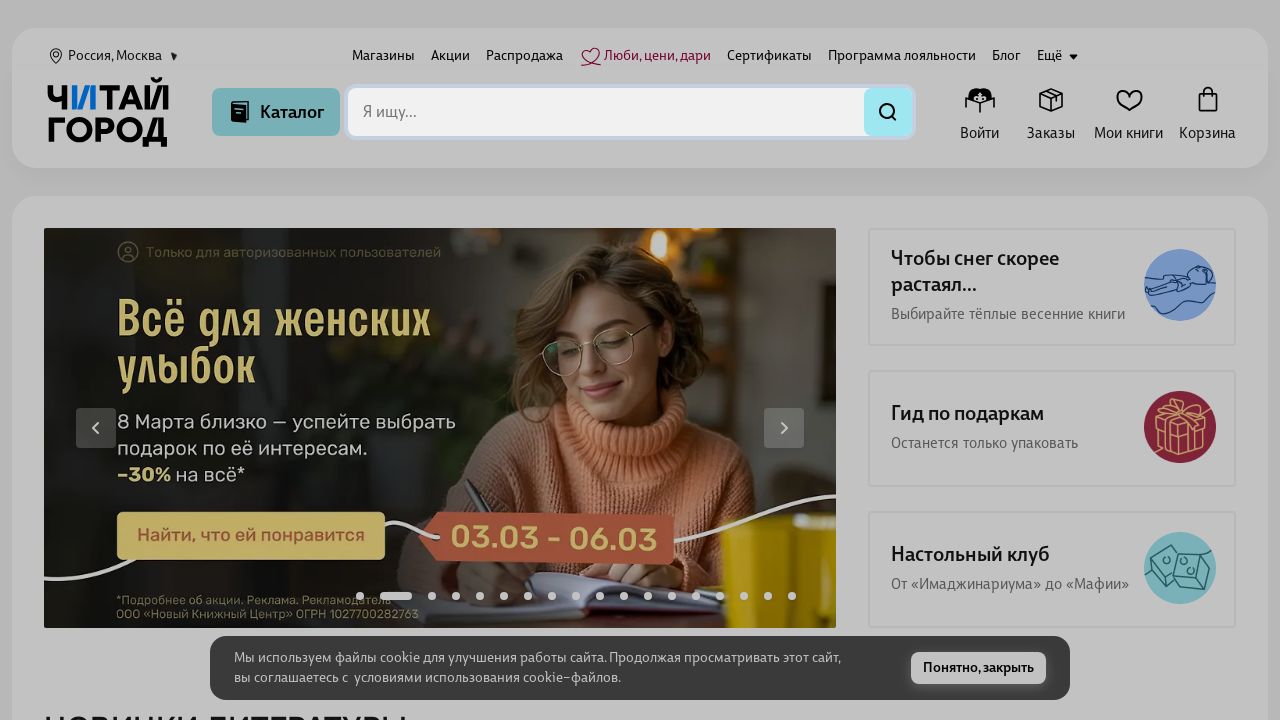

Entered author name 'Достоевский' in search field on input.search-form__input.search-form__input--search
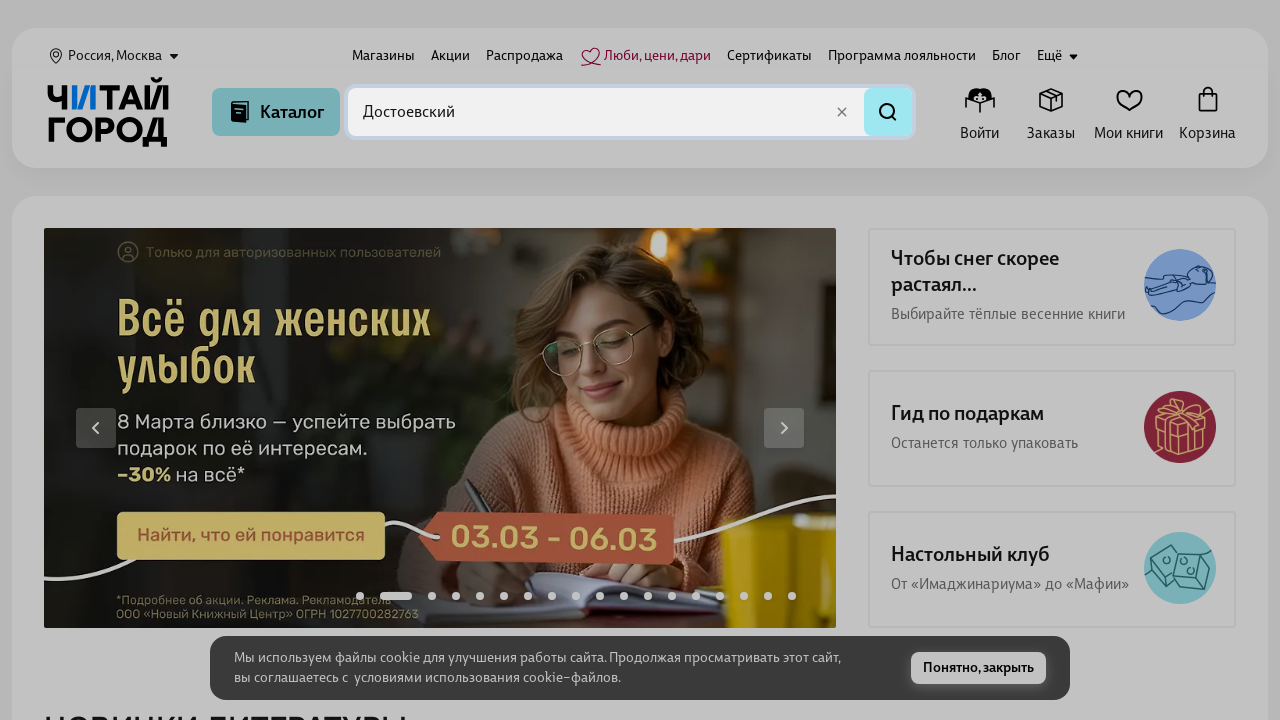

Pressed Enter to submit author search on input.search-form__input.search-form__input--search
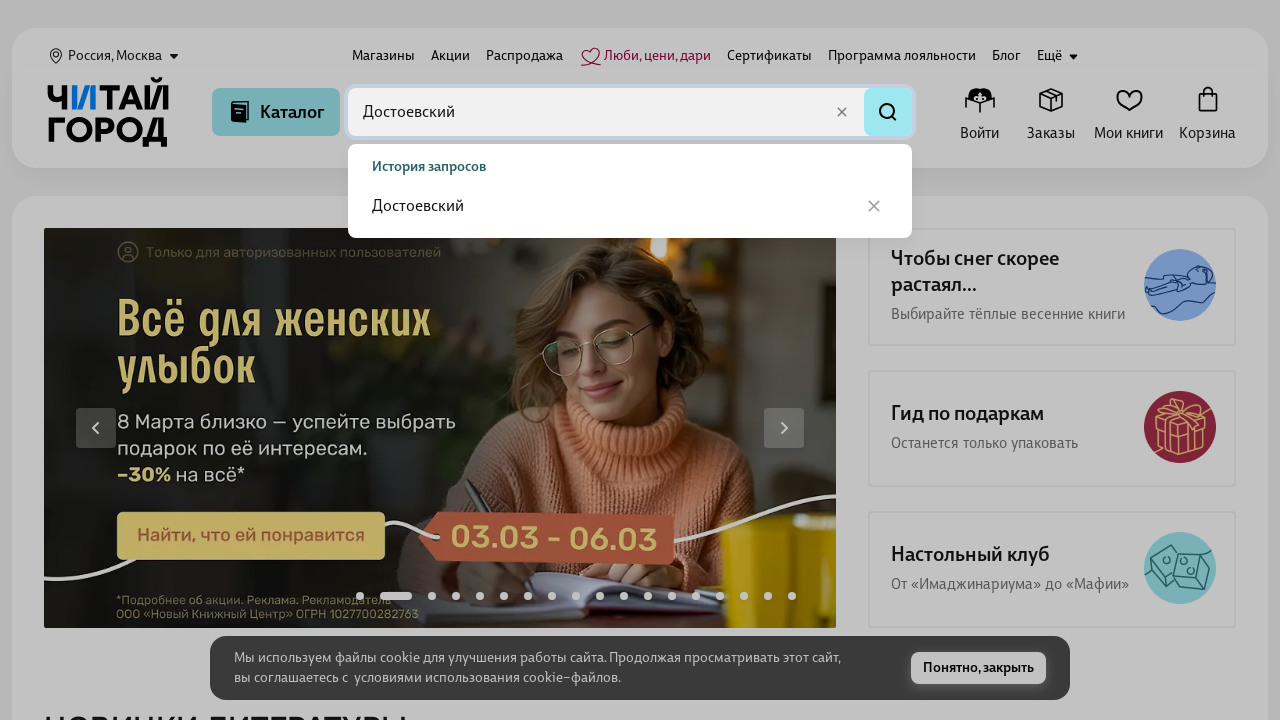

Author search results loaded - product subtitles visible
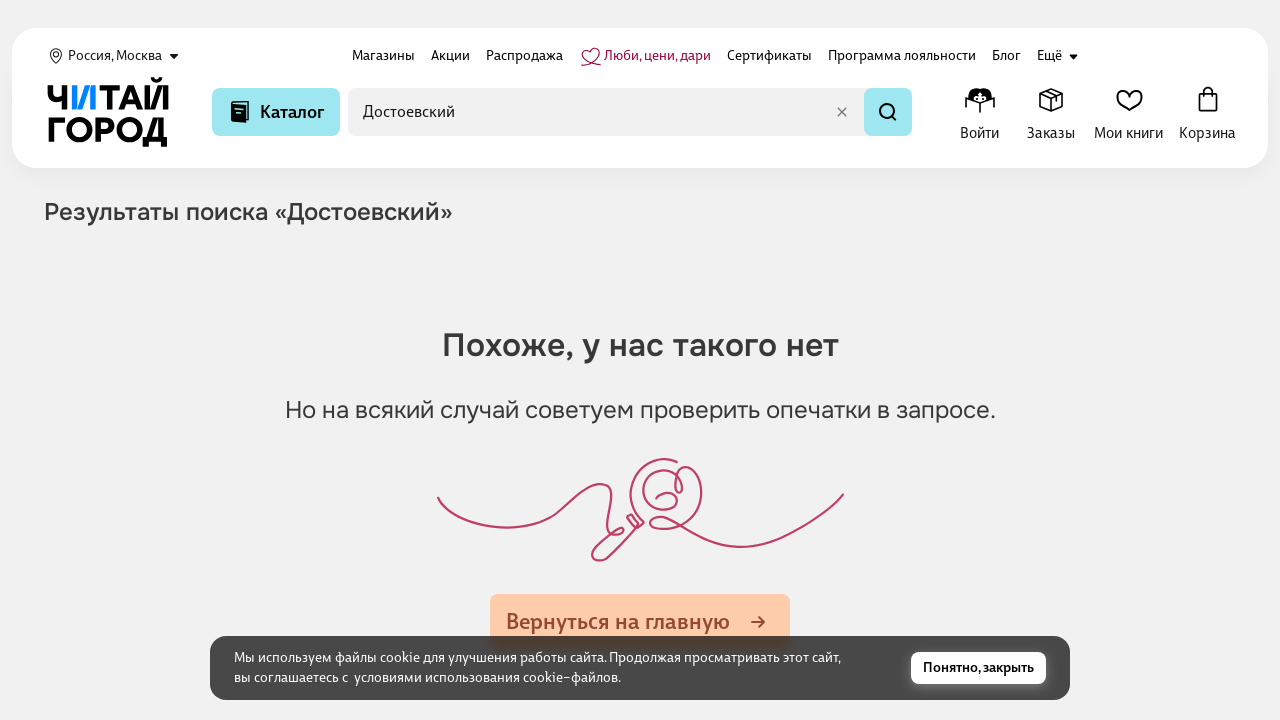

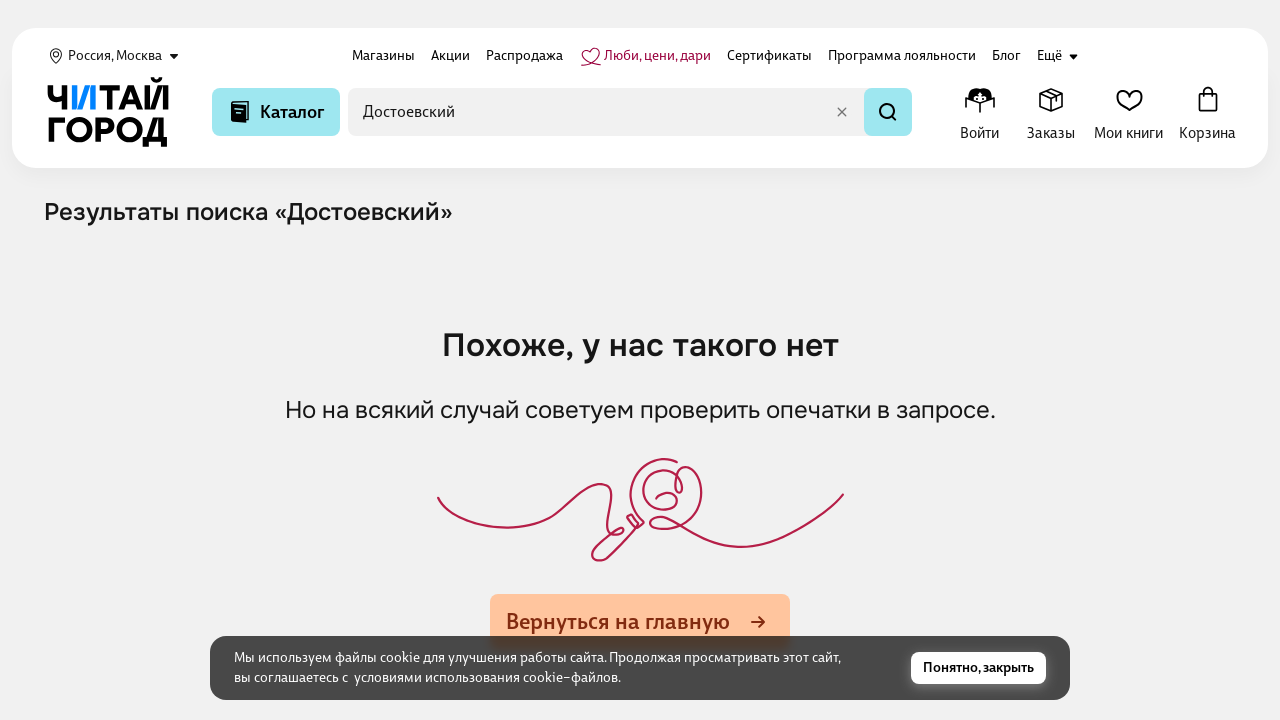